Tests a data types form by filling in personal information fields (name, address, email, phone, city, country, job position, company) and submitting the form to verify validation results

Starting URL: https://bonigarcia.dev/selenium-webdriver-java/data-types.html

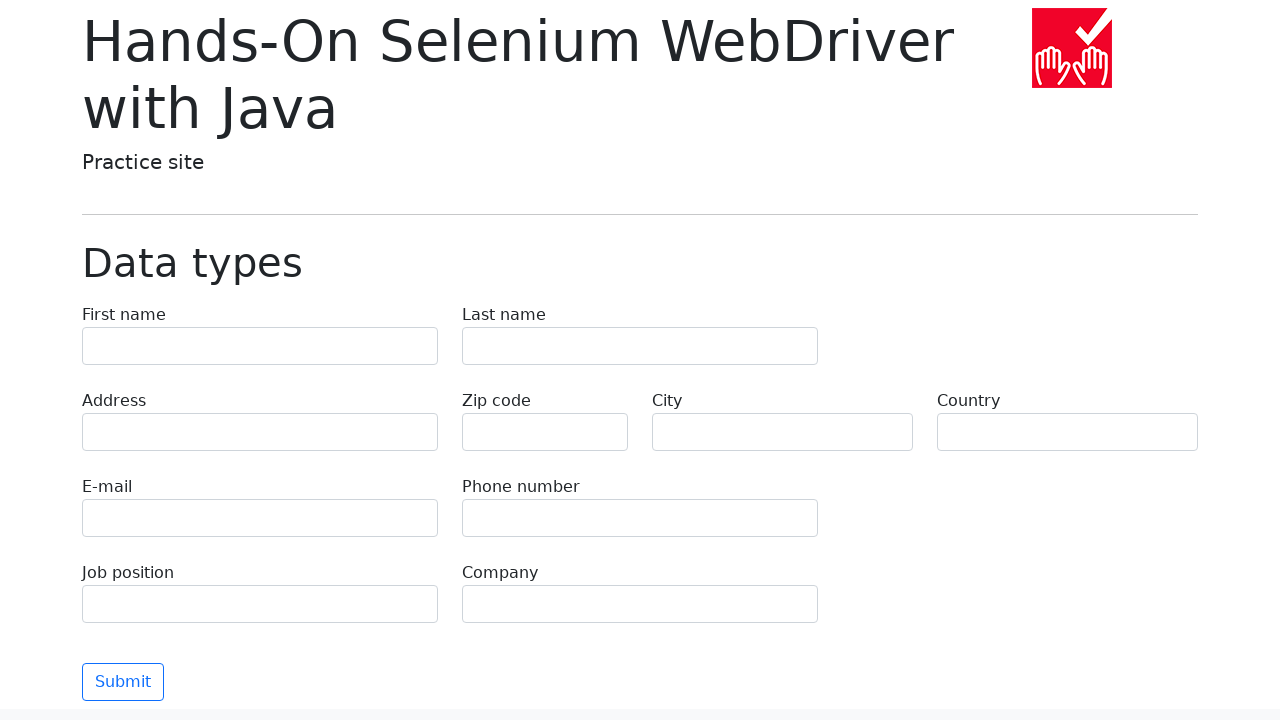

Filled first name field with 'Иван' on input[name='first-name']
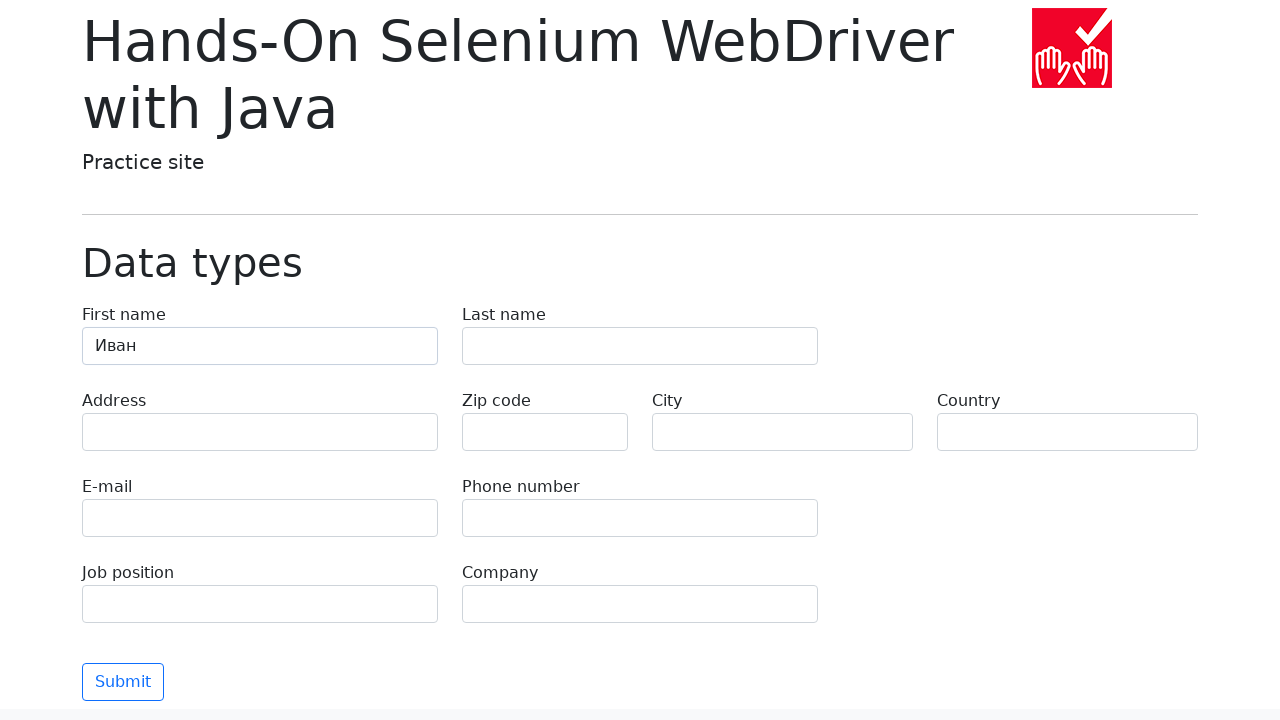

Filled last name field with 'Петров' on input[name='last-name']
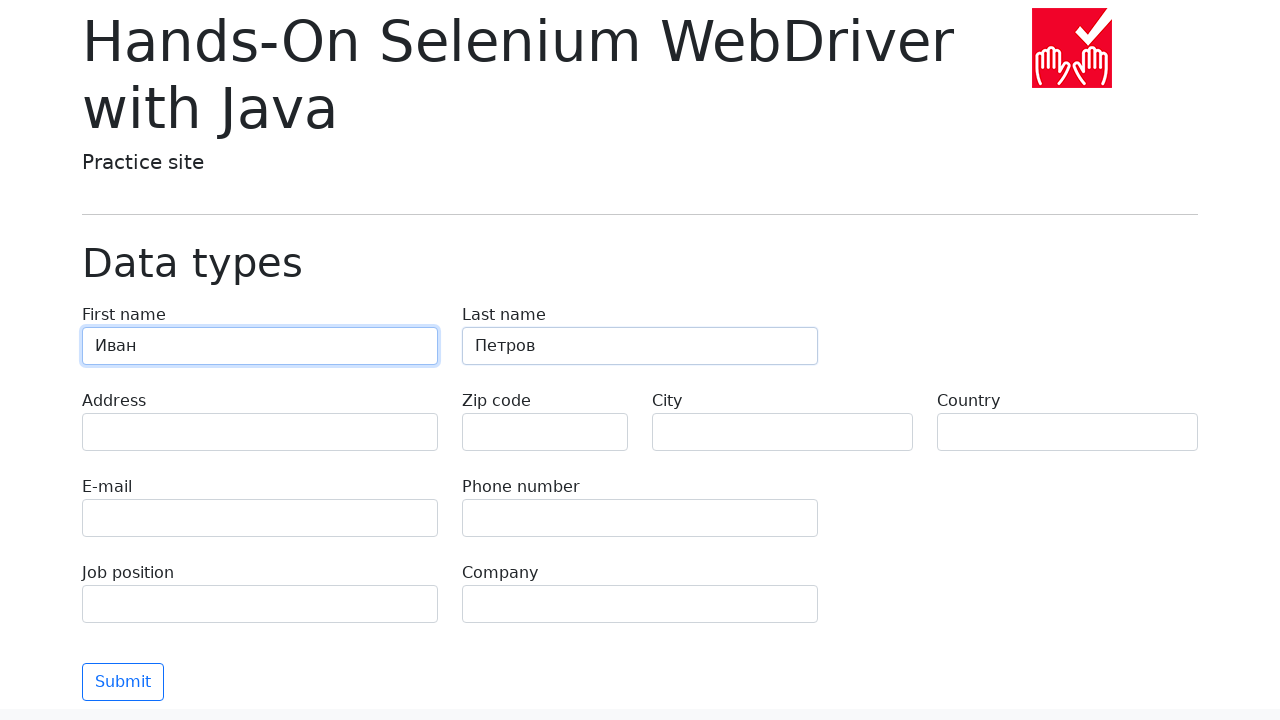

Filled address field with 'Ленина, 55-3' on input[name='address']
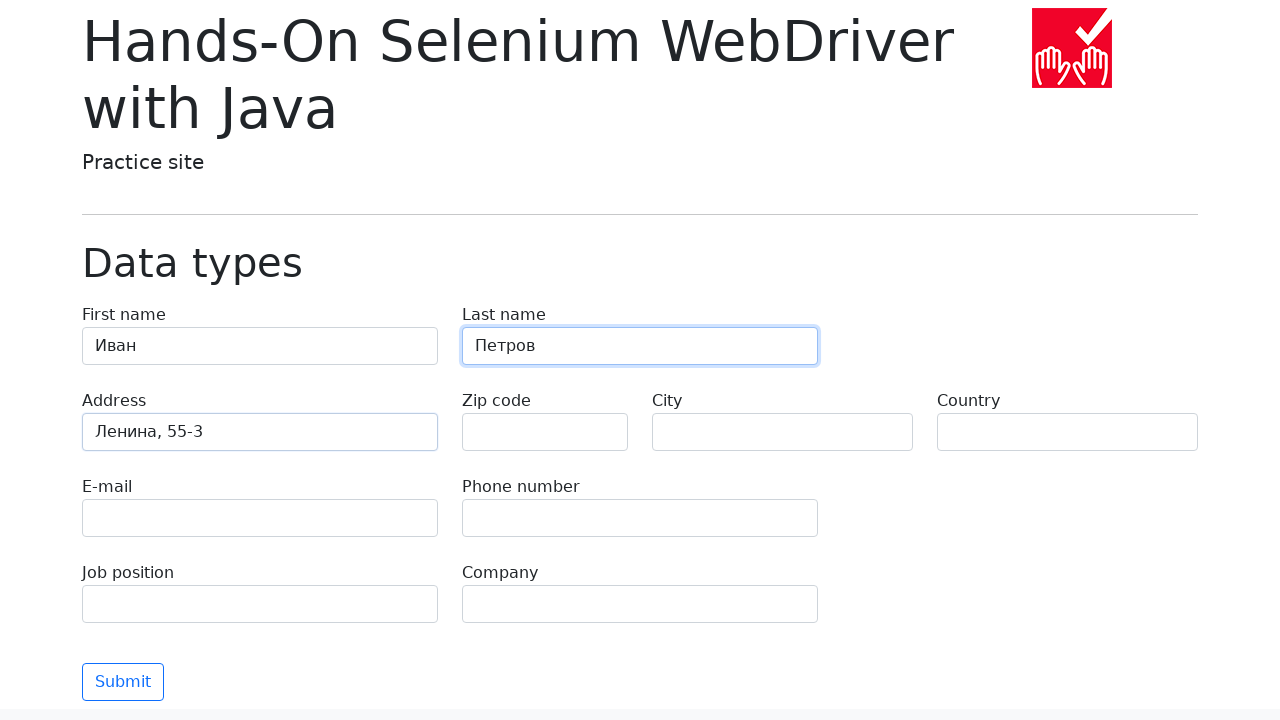

Filled email field with 'test@skypro.com' on input[name='e-mail']
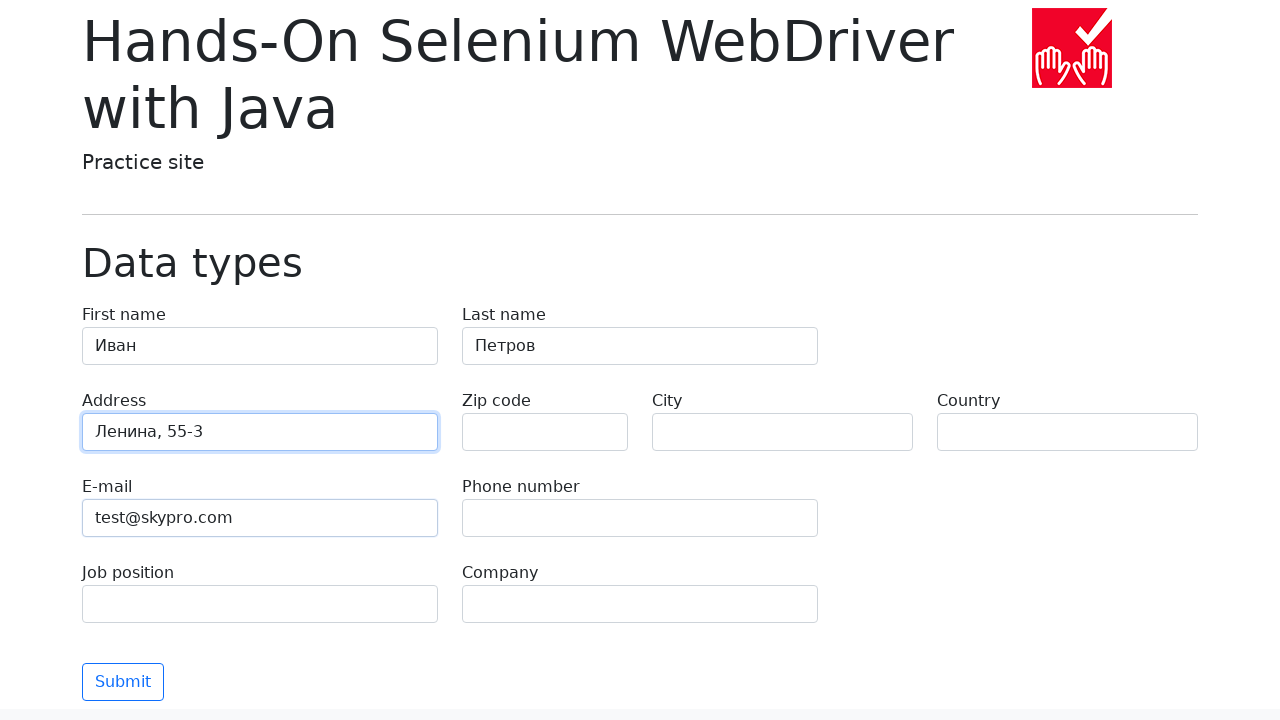

Filled phone field with '+7985899998787' on input[name='phone']
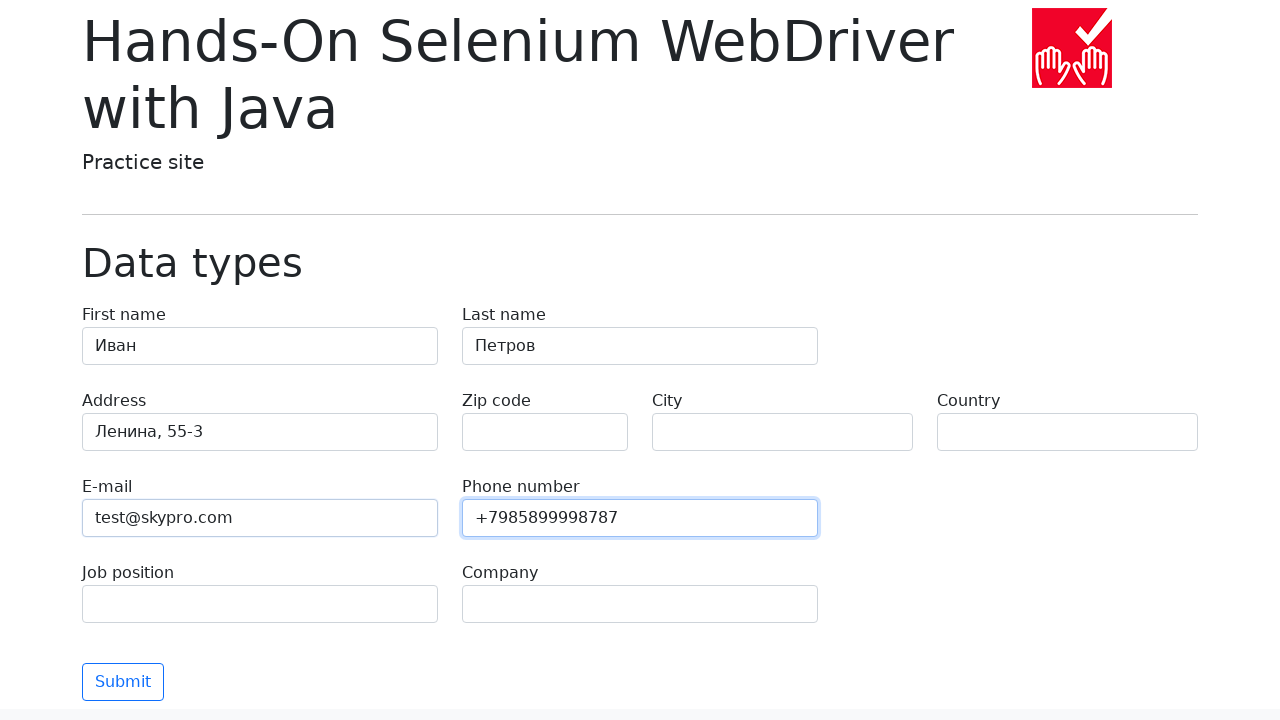

Filled city field with 'Москва' on input[name='city']
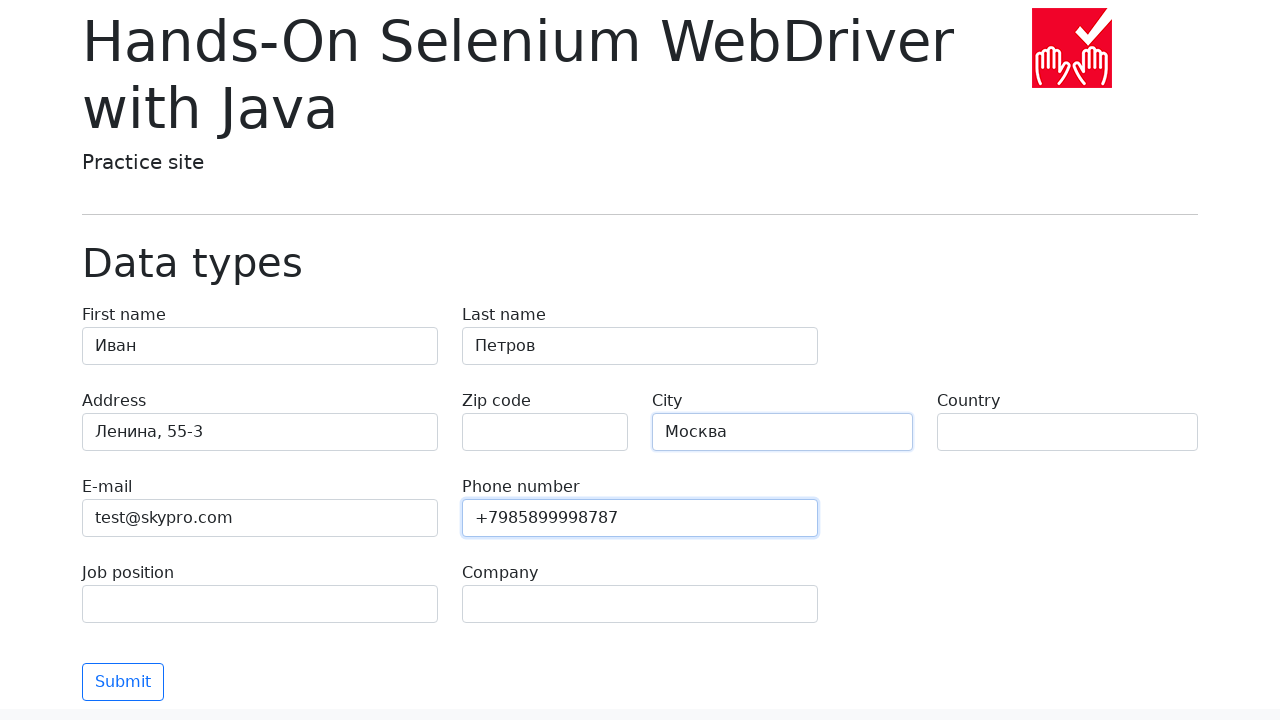

Filled country field with 'Россия' on input[name='country']
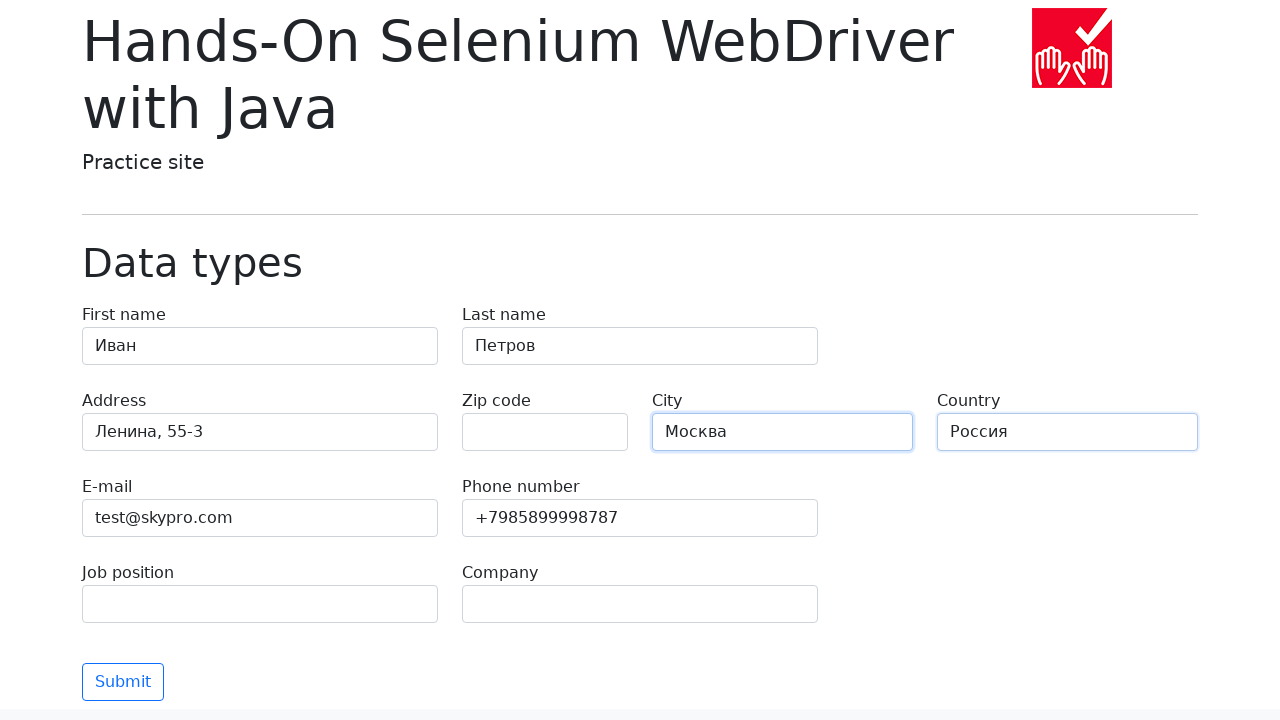

Filled job position field with 'QA' on input[name='job-position']
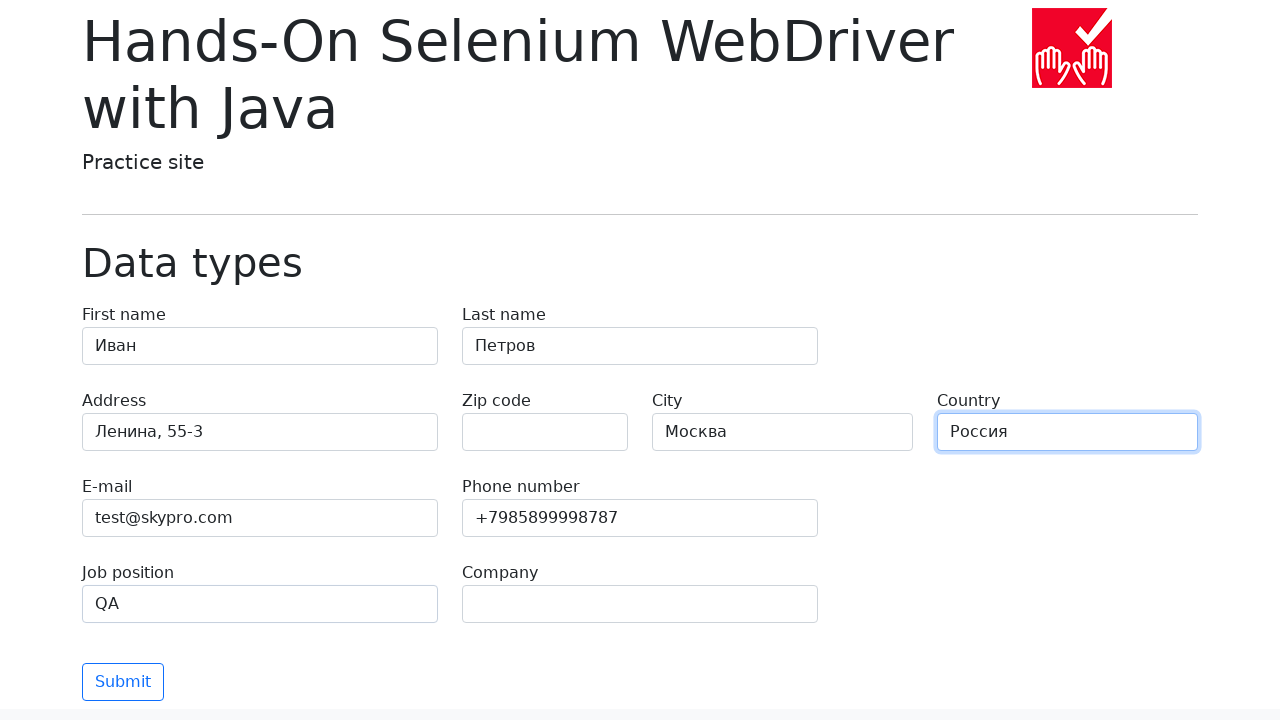

Filled company field with 'SkyPro' on input[name='company']
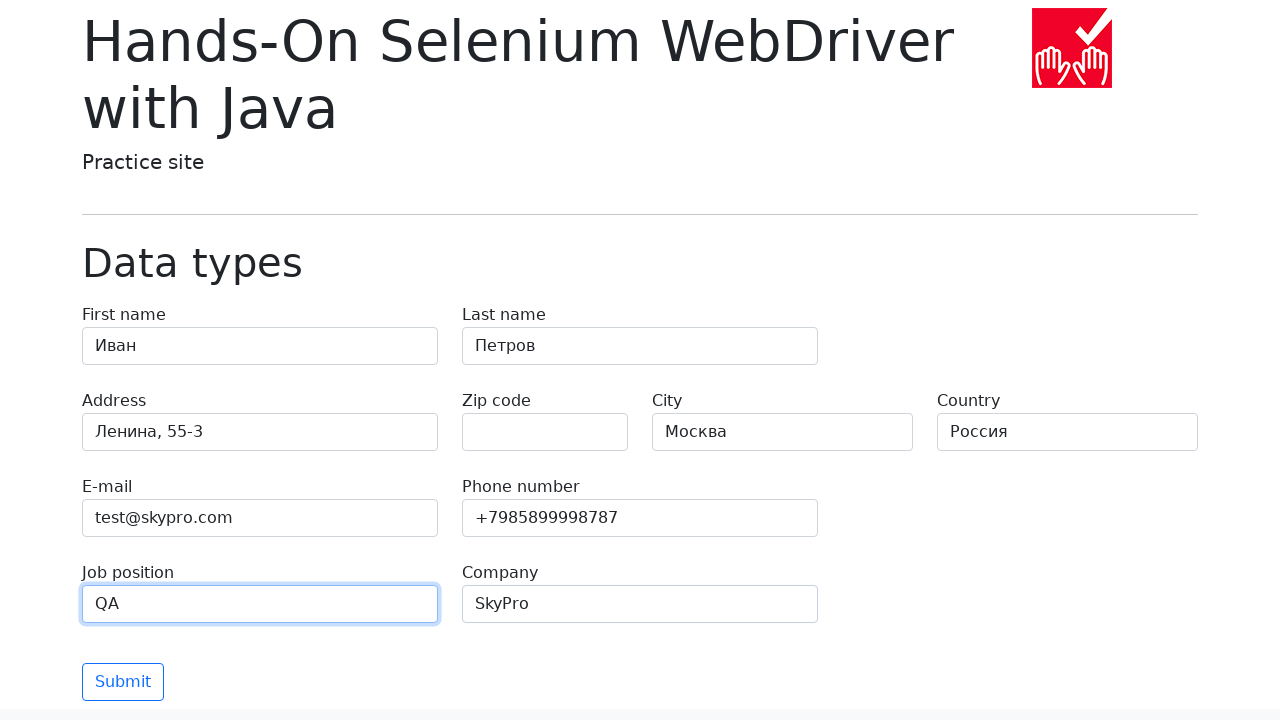

Clicked submit button to submit the form at (123, 682) on button
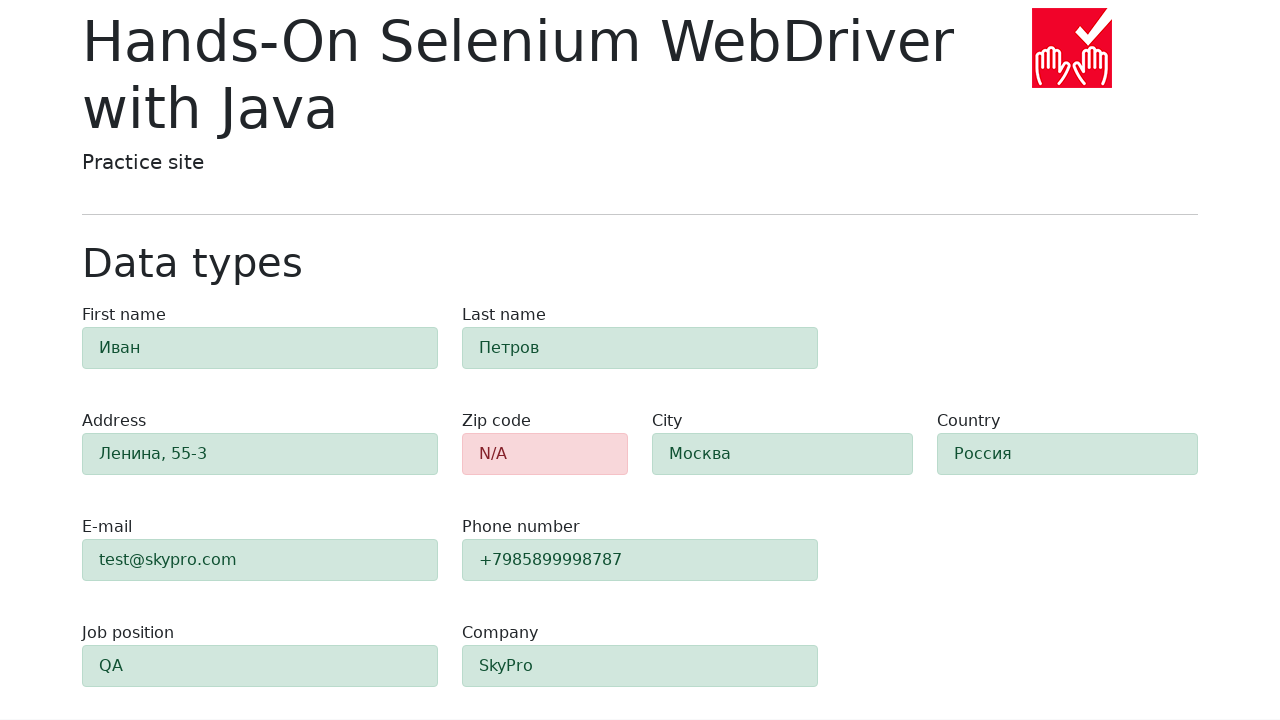

Form validation results appeared
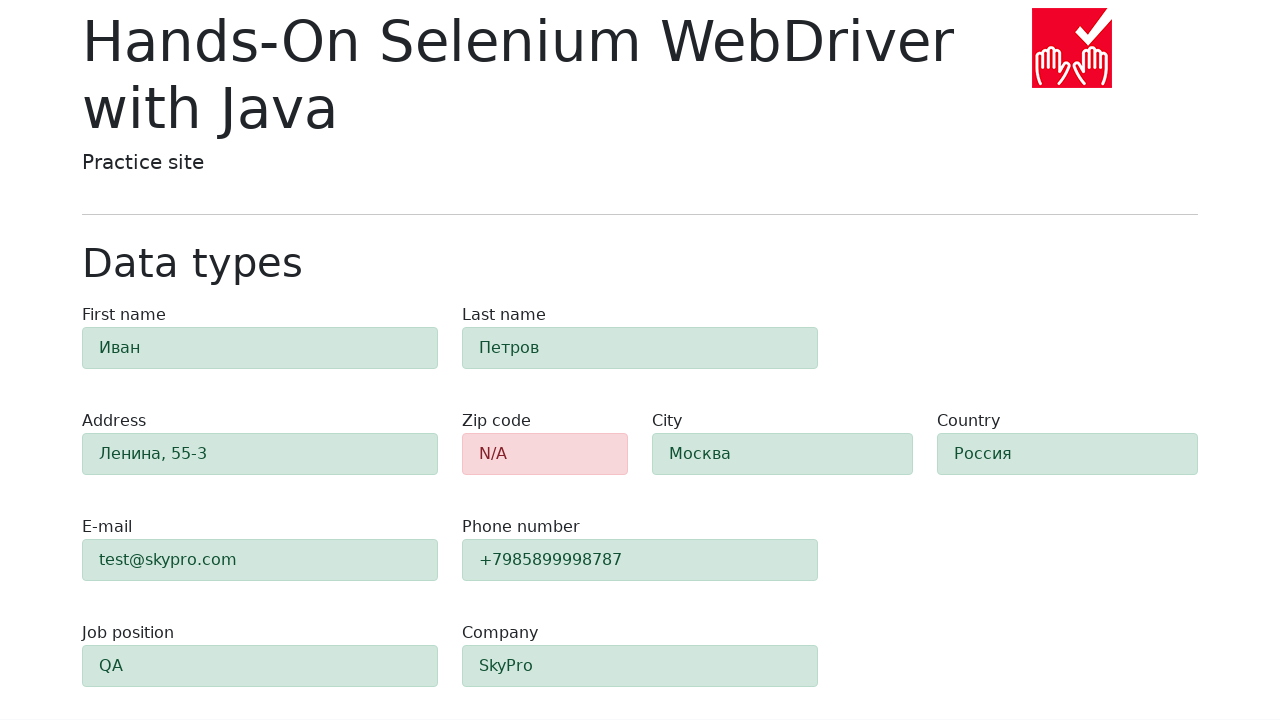

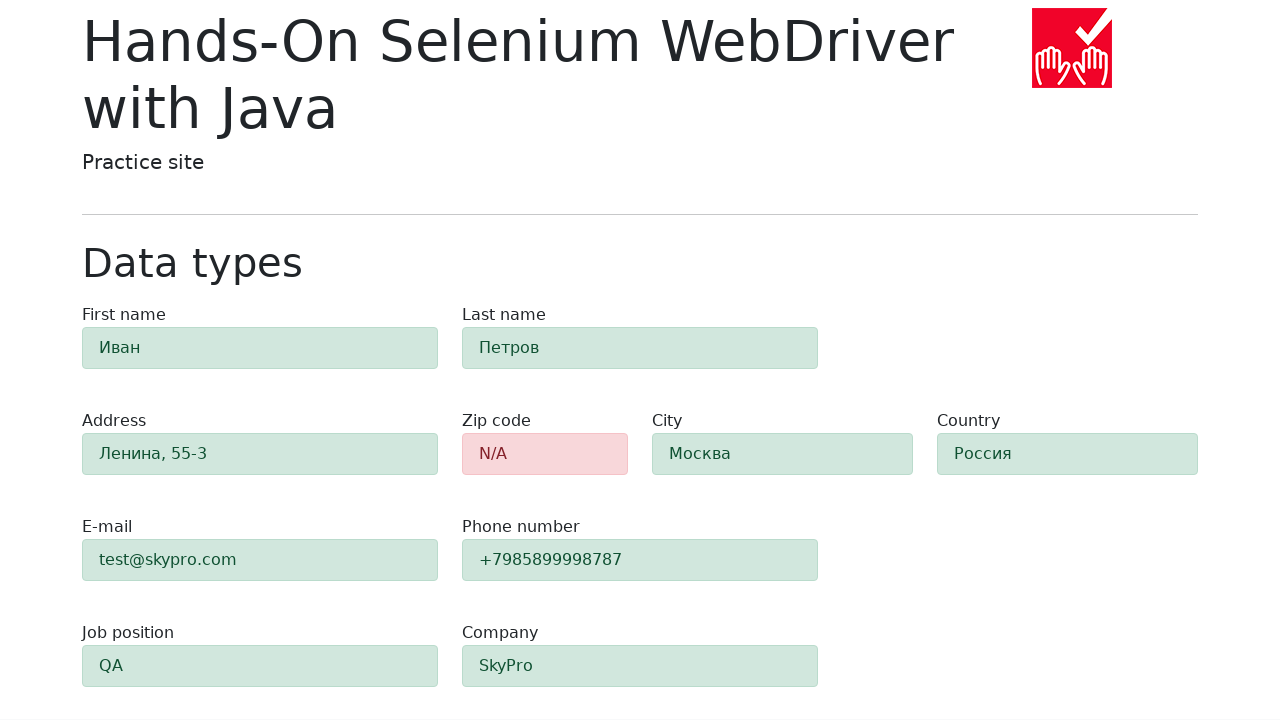